Tests registration with an existing username to verify duplicate user validation

Starting URL: https://buggy.justtestit.org/overall

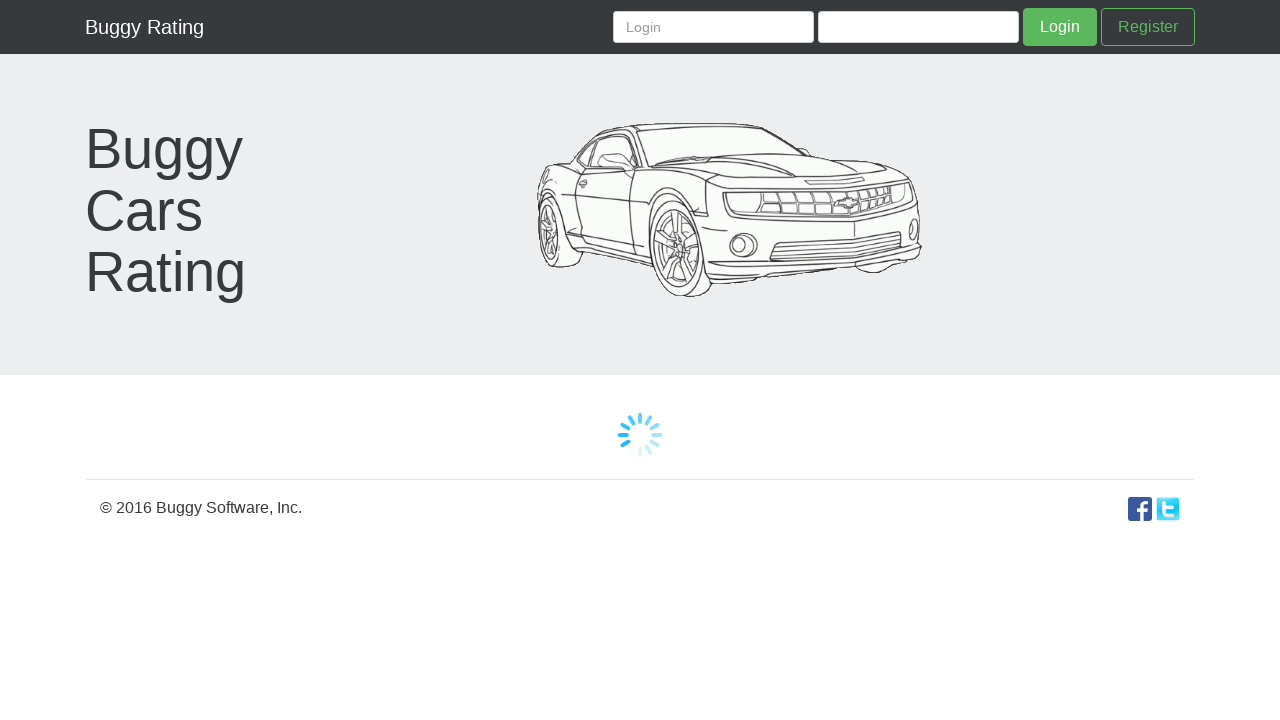

Clicked Register link to navigate to registration form at (1148, 27) on xpath=//*[text()='Register']
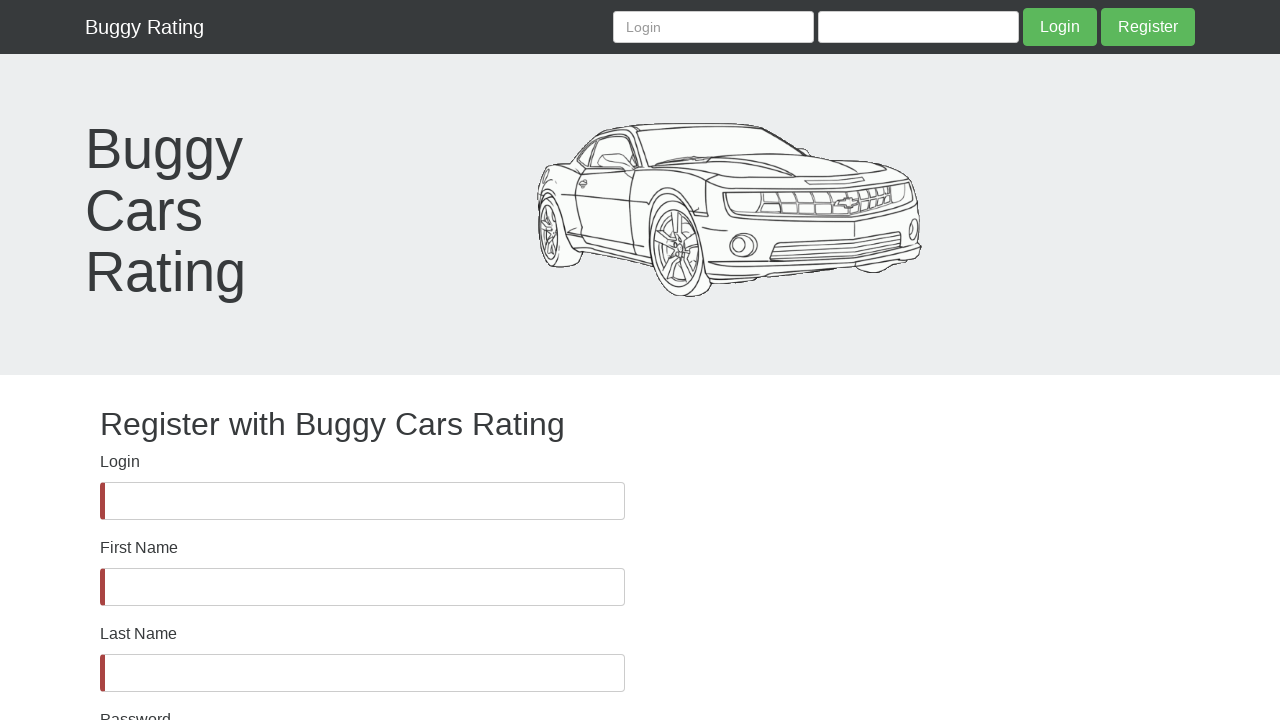

Filled username field with existing username 'Test@10' on #username
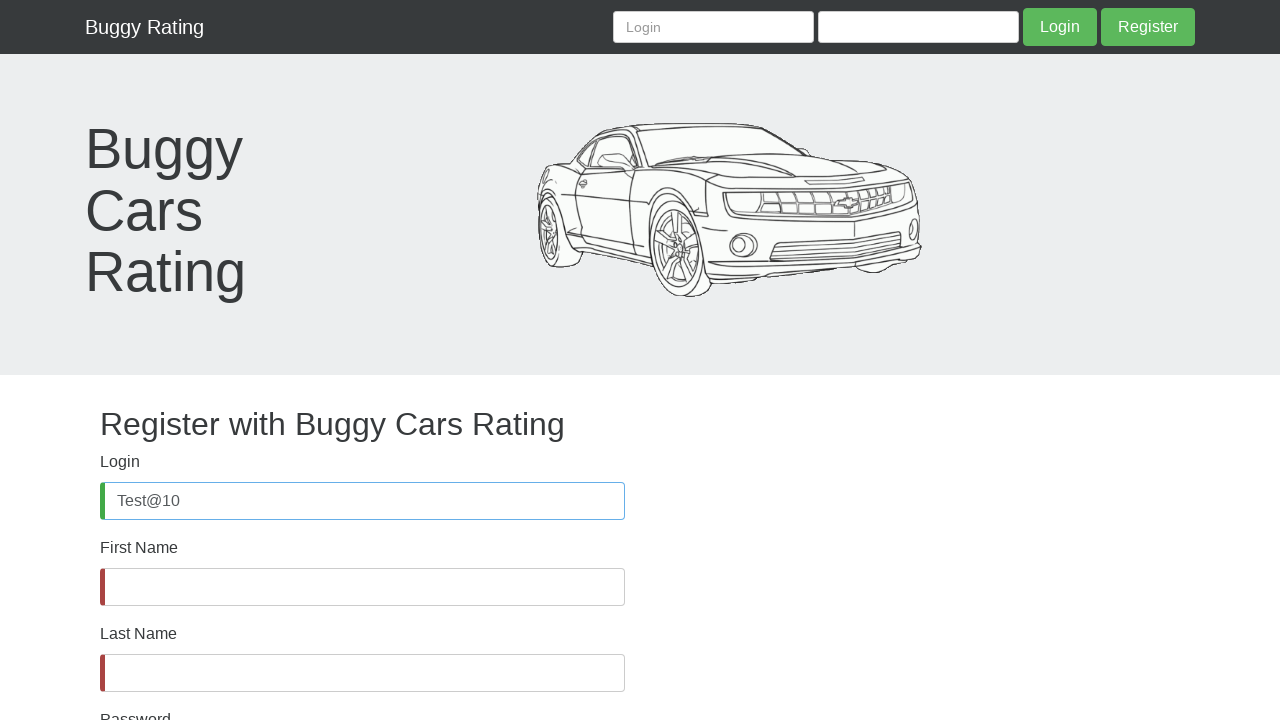

Filled first name field with 'Test' on #firstName
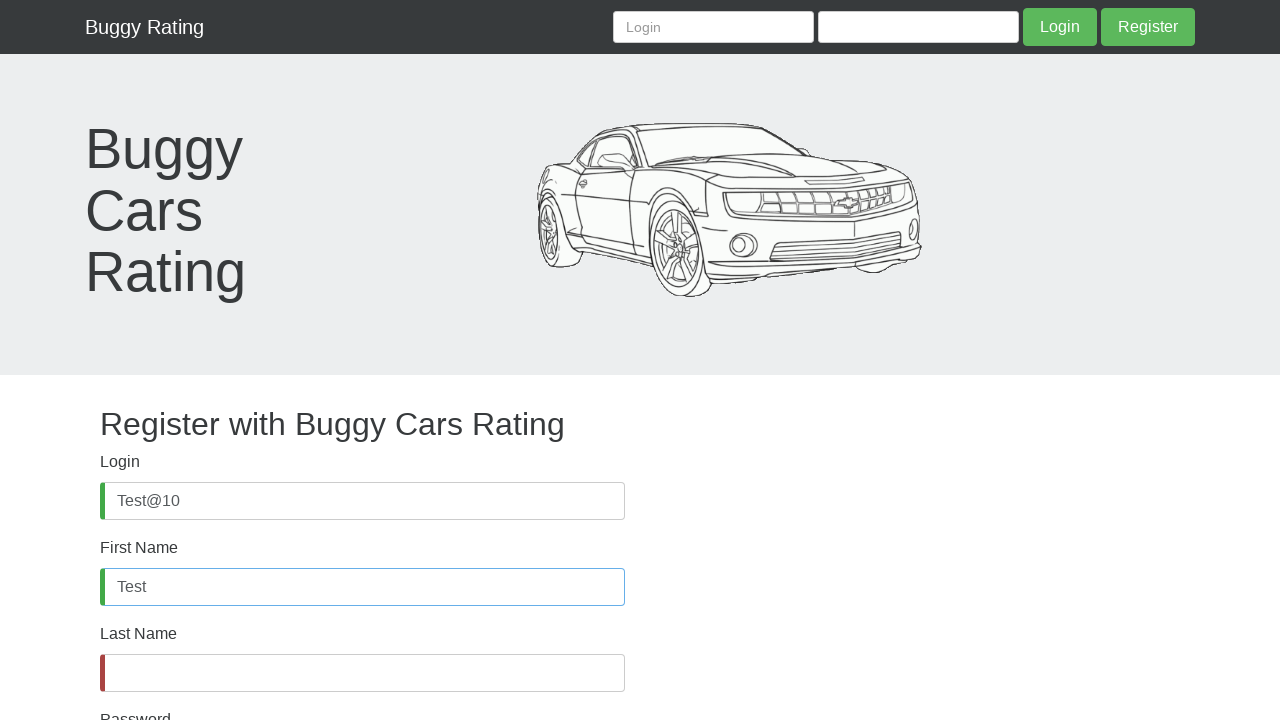

Filled last name field with 'scenario1' on #lastName
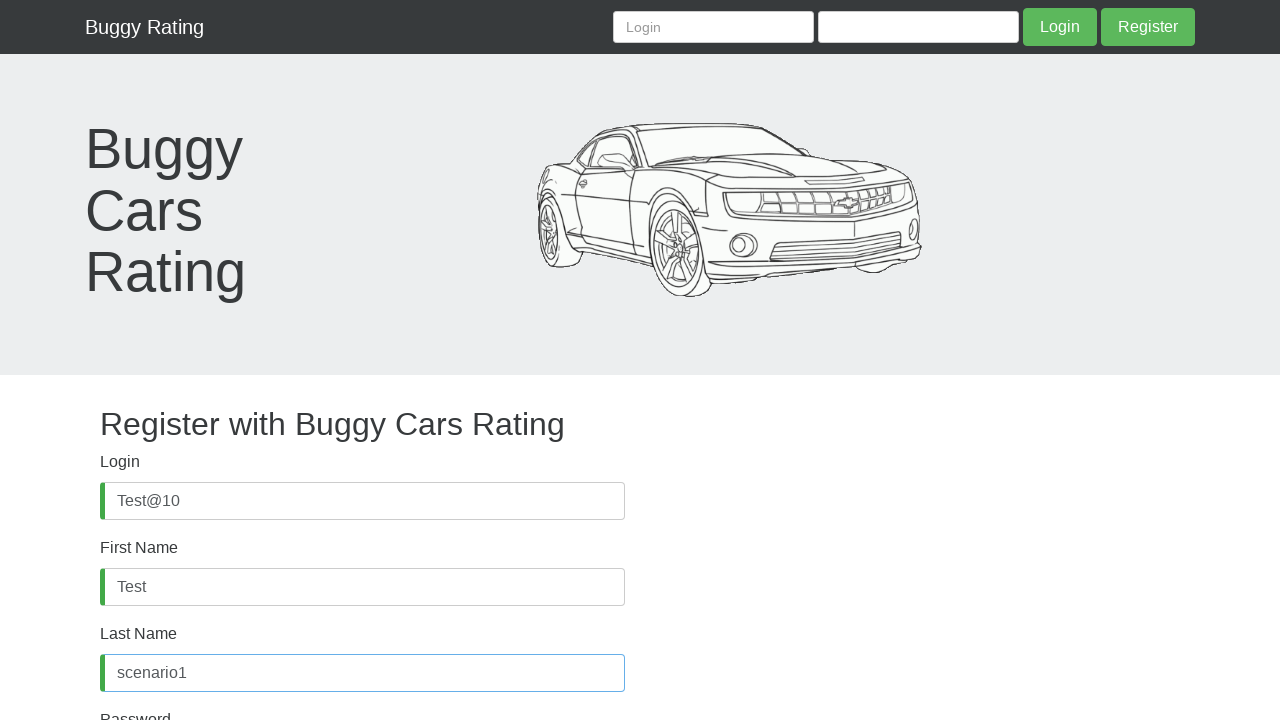

Filled password field with 'Xerox@2014' on #password
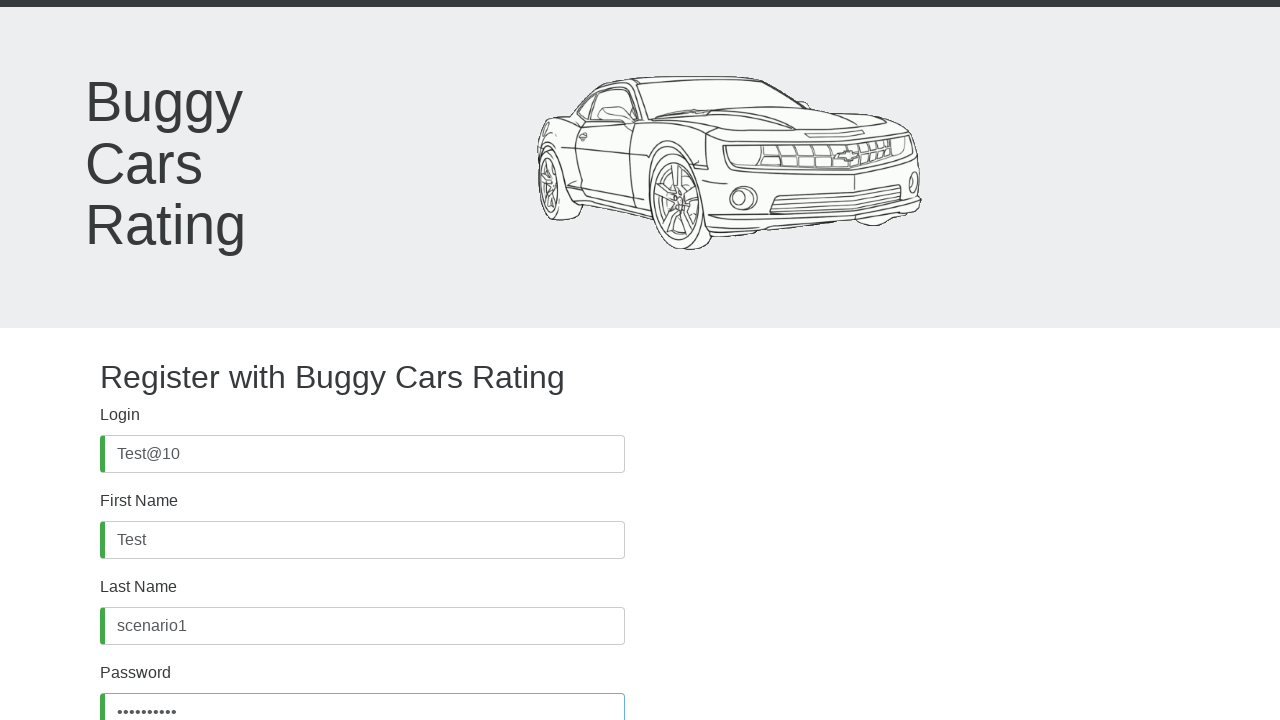

Filled confirm password field with 'Xerox@2014' on #confirmPassword
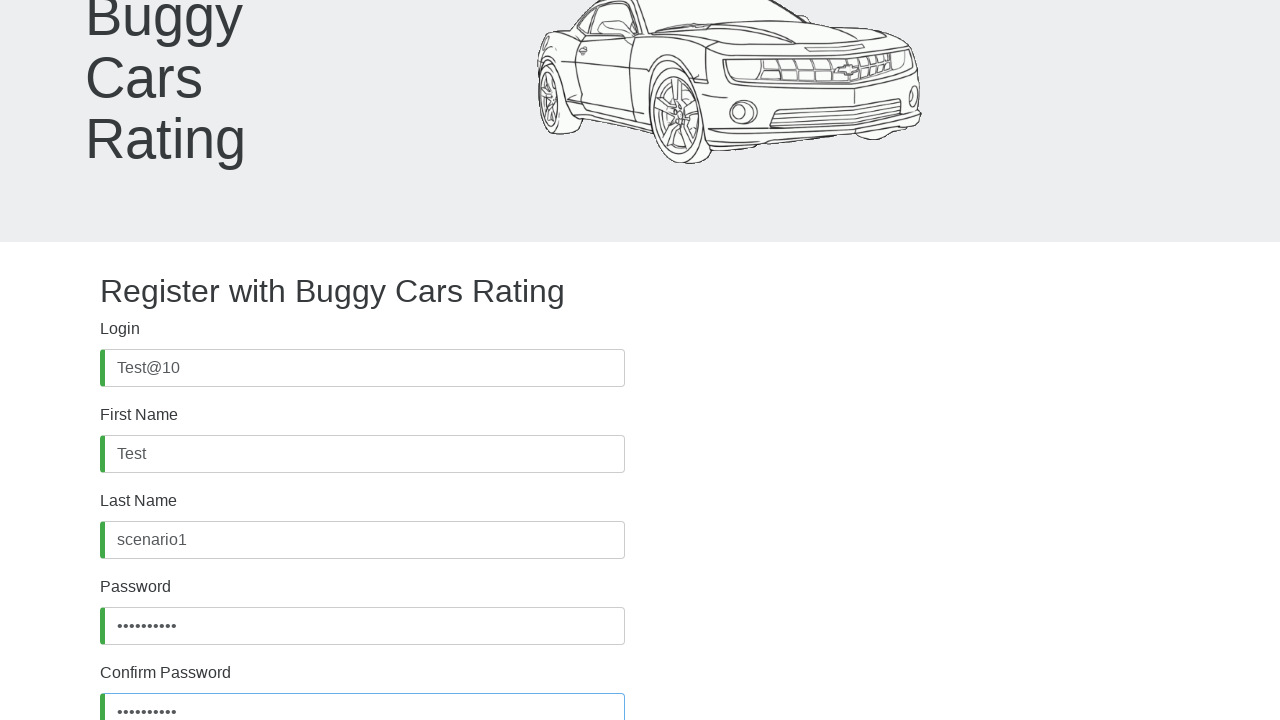

Clicked Register button to submit registration form at (147, 628) on xpath=(//*[text()='Register'])[2]
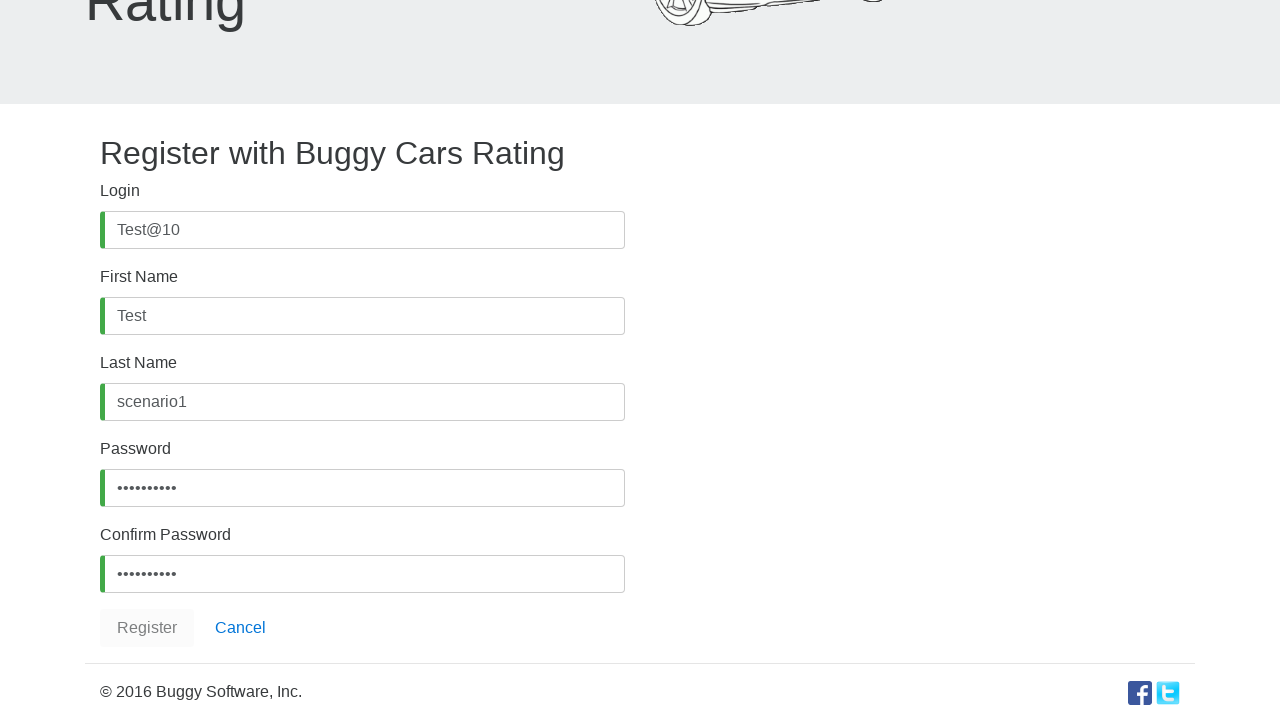

Scrolled to bottom of page to view error message
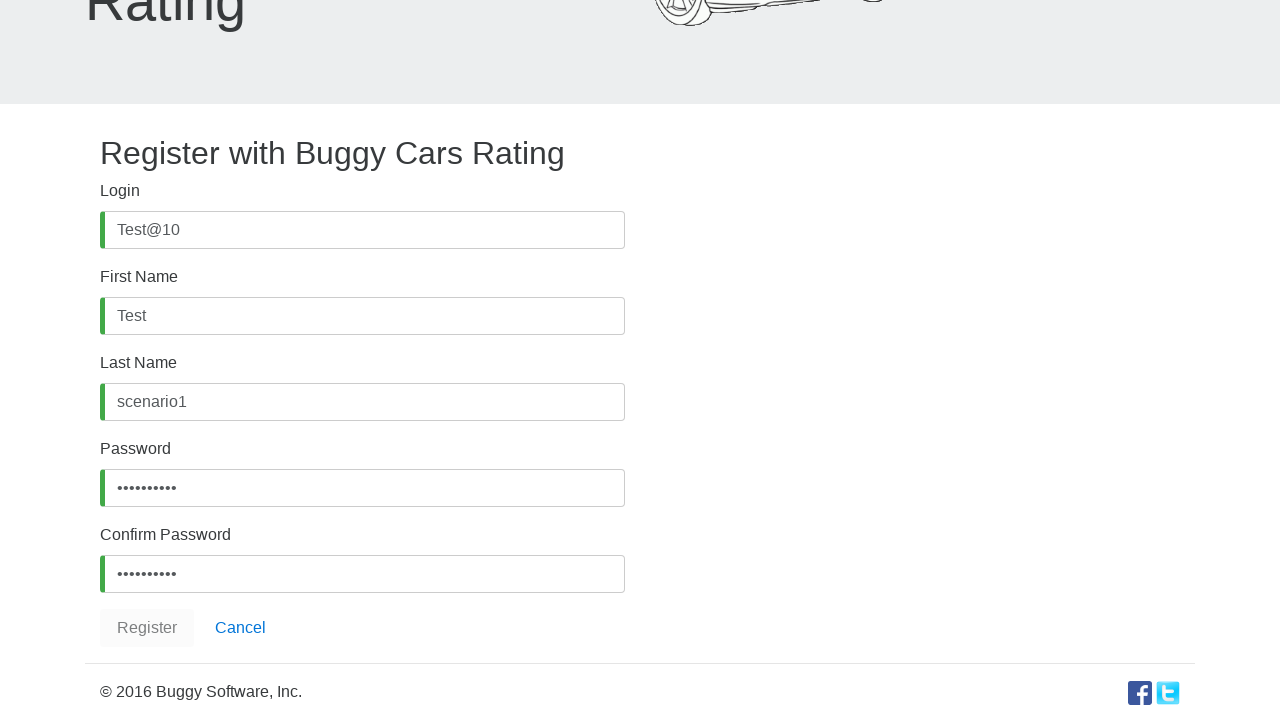

Verified duplicate username error message is displayed
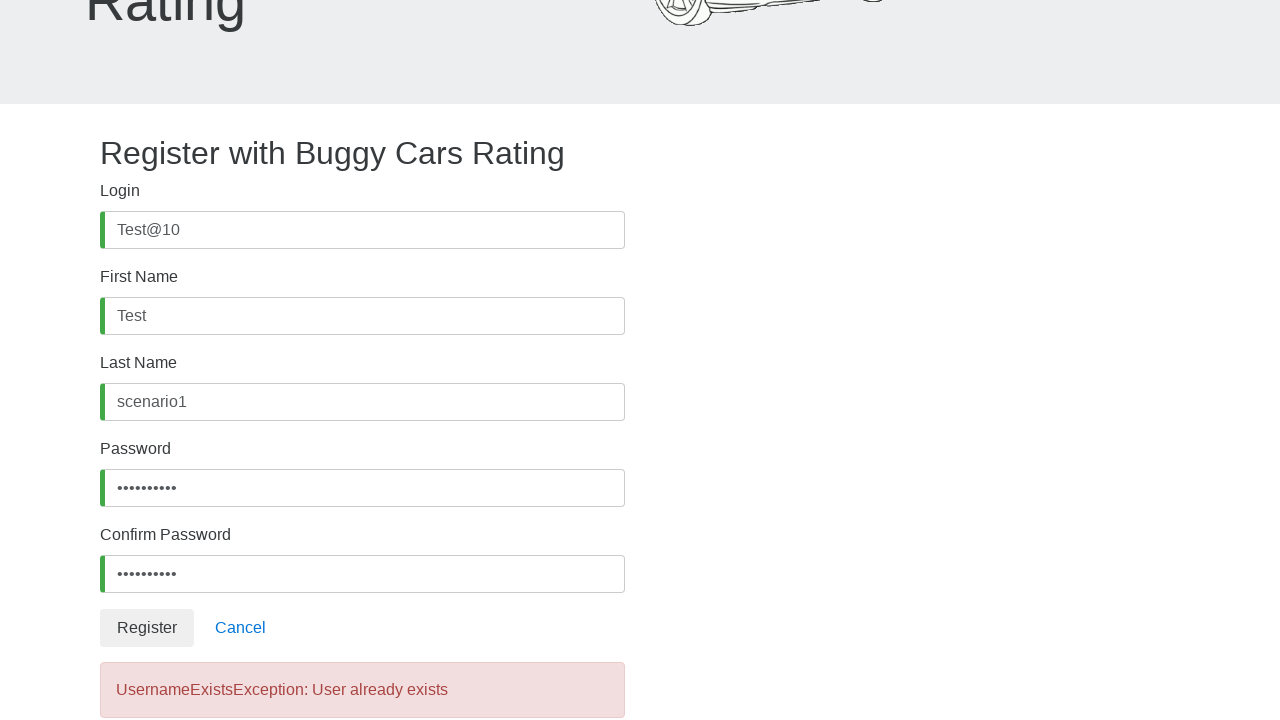

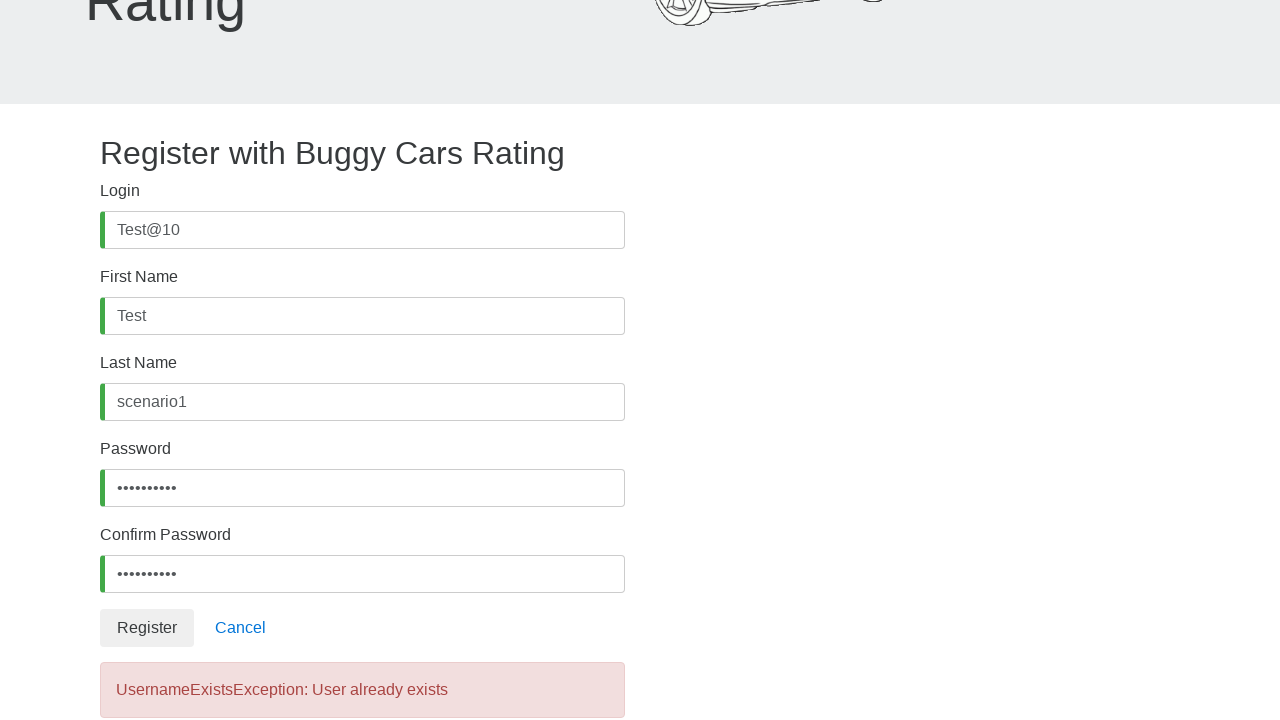